Demonstrates browser navigation by clicking a link, then using back, forward, and refresh navigation controls on the Selenium web form demo page

Starting URL: https://www.selenium.dev/selenium/web/web-form.html

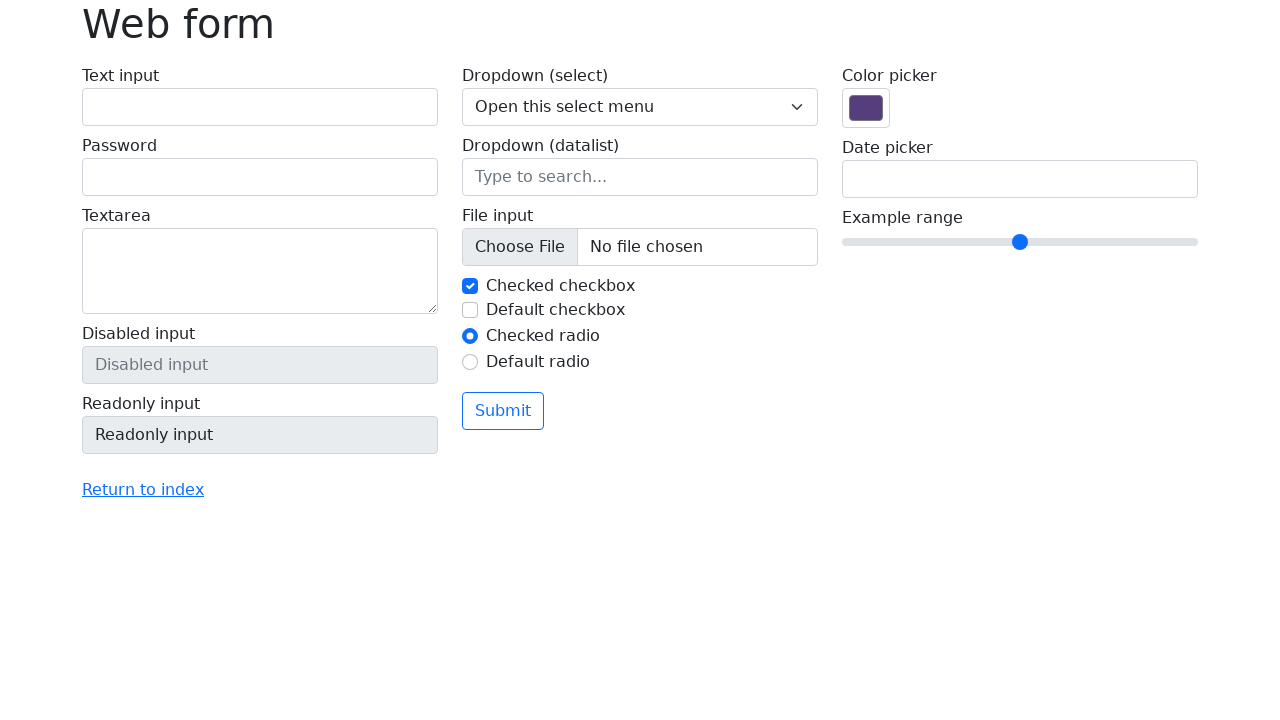

Clicked link element on web form at (143, 490) on xpath=/html/body/main/div/form/div/div[1]/div/a
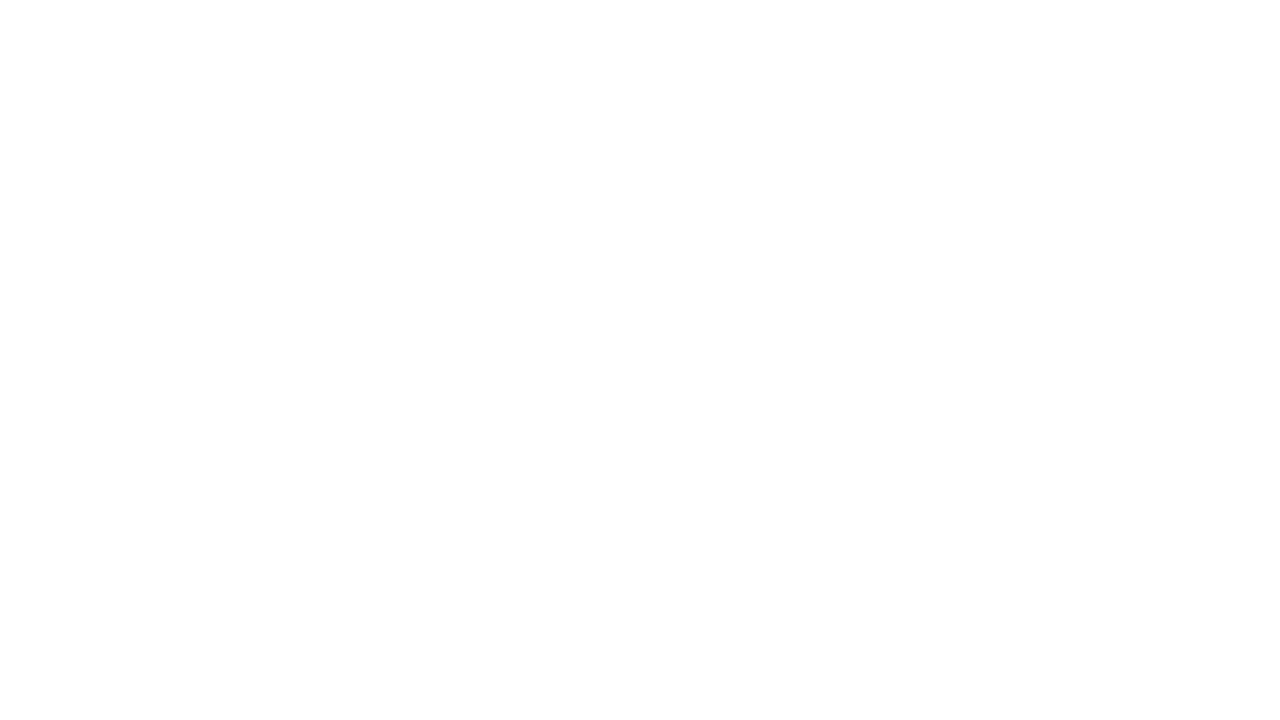

Waited for page load to complete
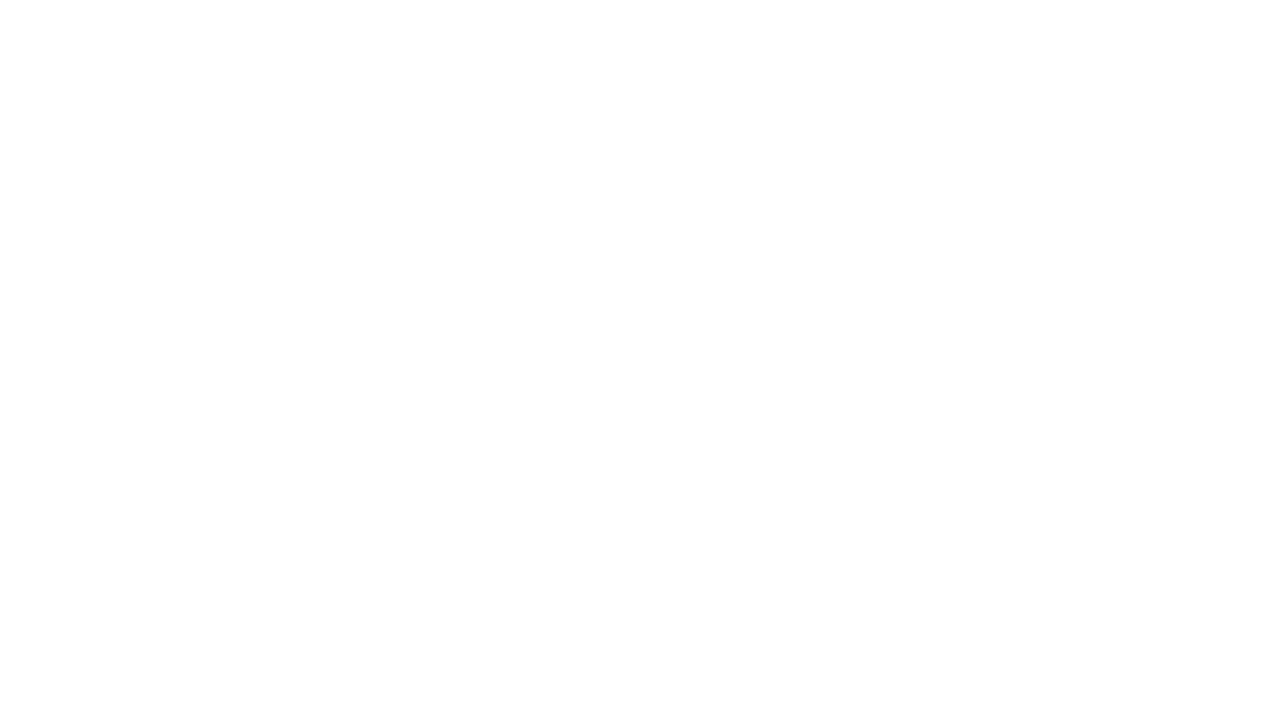

Navigated back to previous page
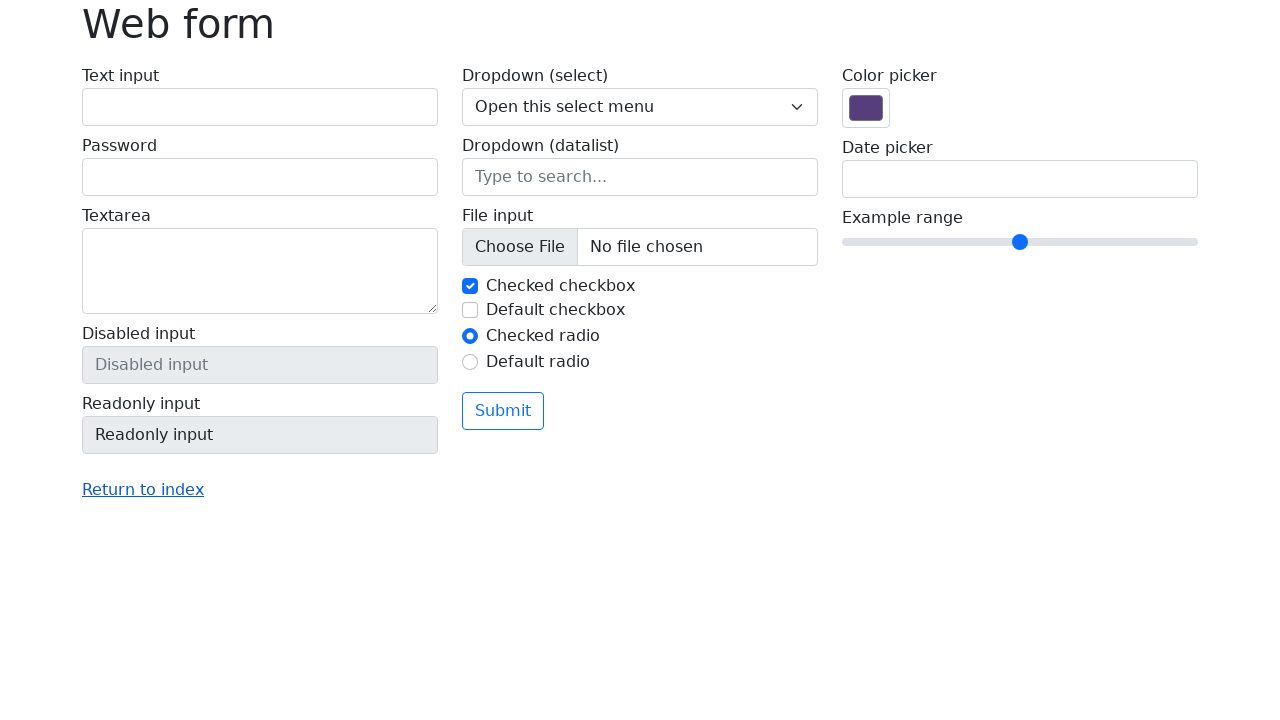

Navigated forward to next page
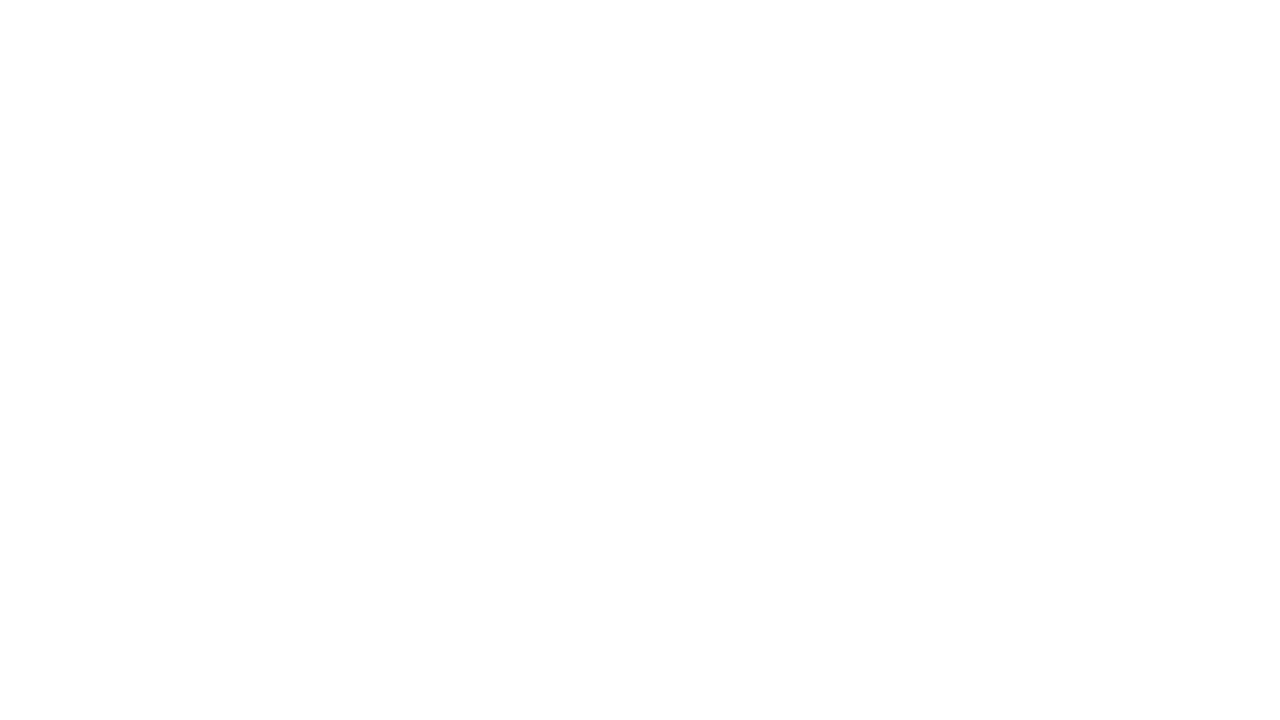

Navigated back to previous page again
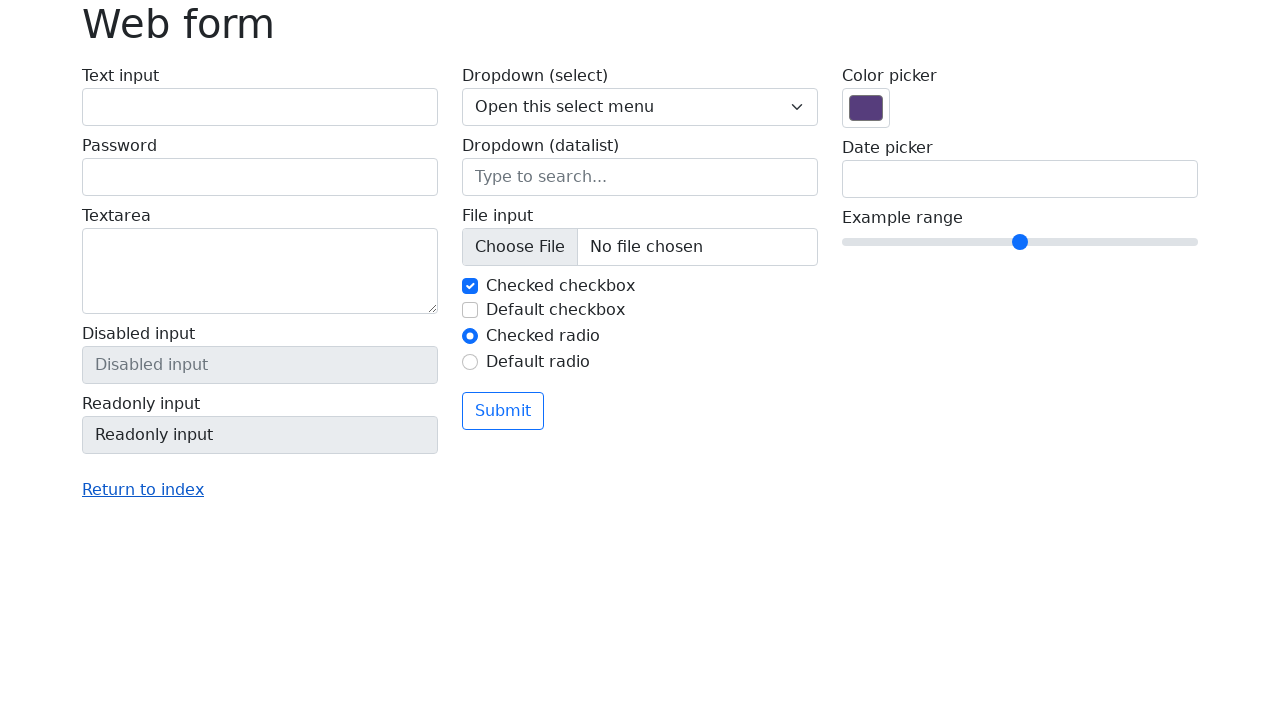

Refreshed the current page
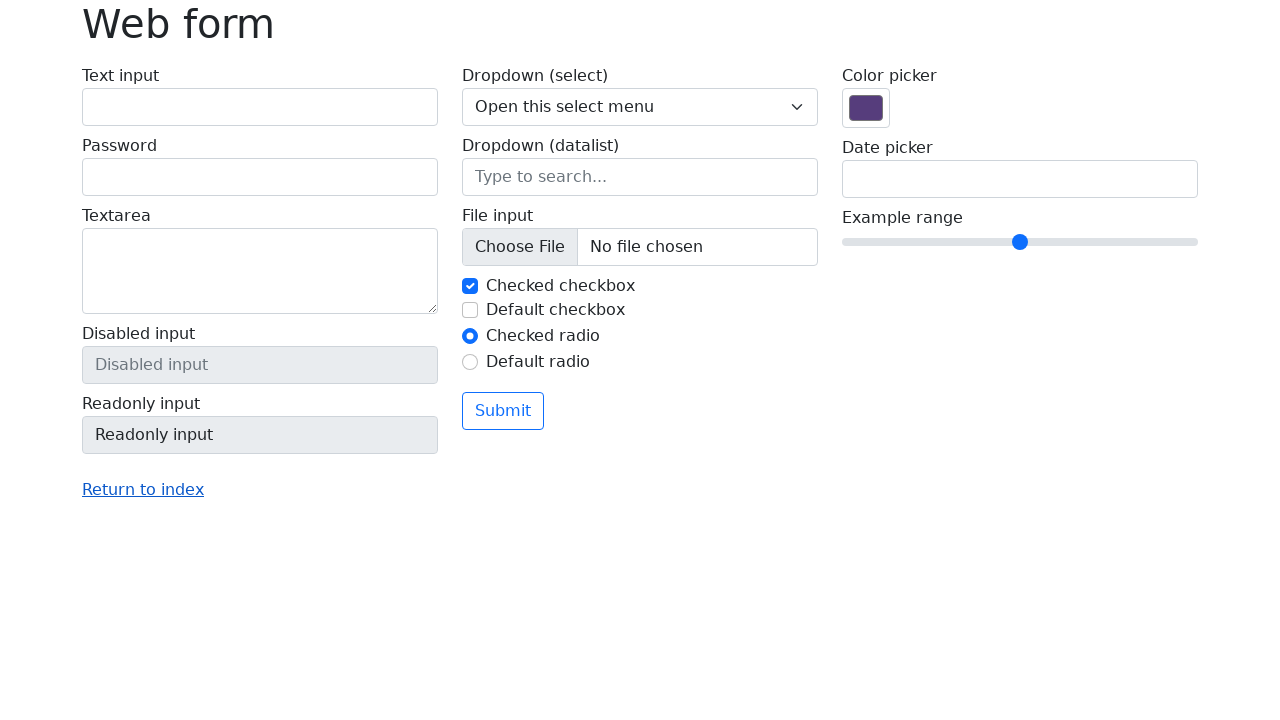

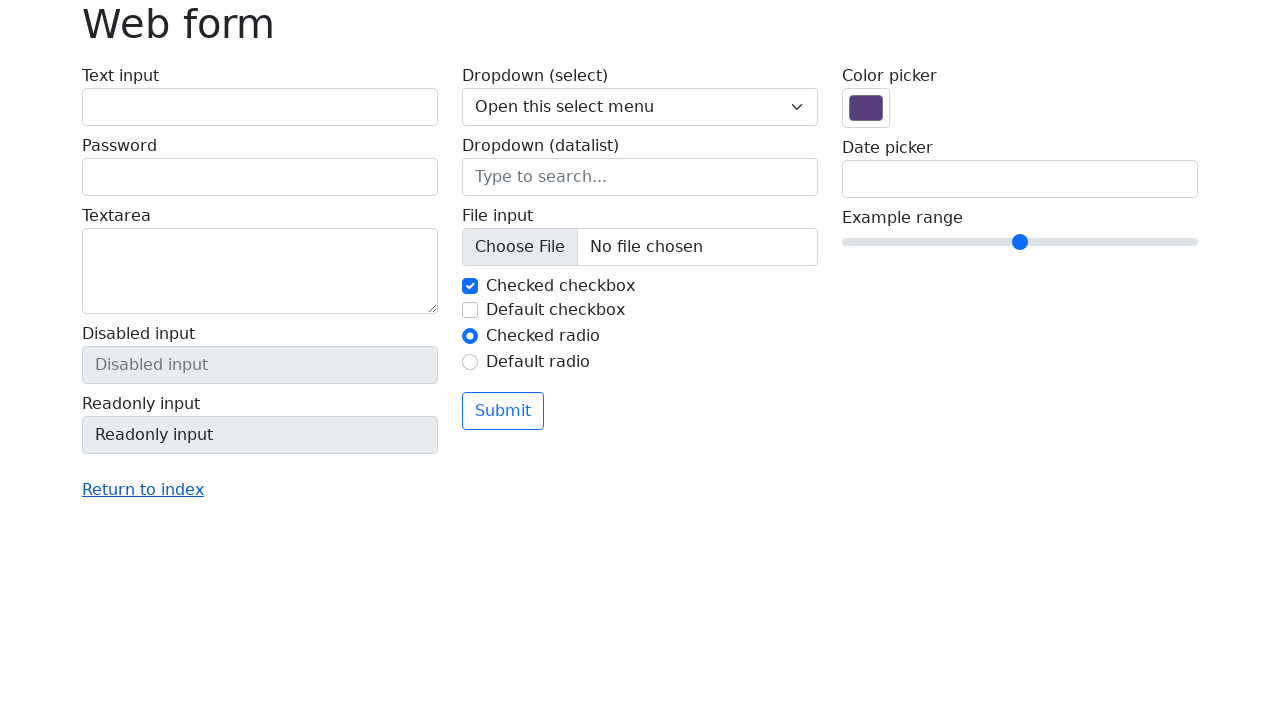